Tests a slow calculator application by setting a delay, performing a calculation (7+8), and verifying the result equals 15

Starting URL: https://bonigarcia.dev/selenium-webdriver-java/slow-calculator.html

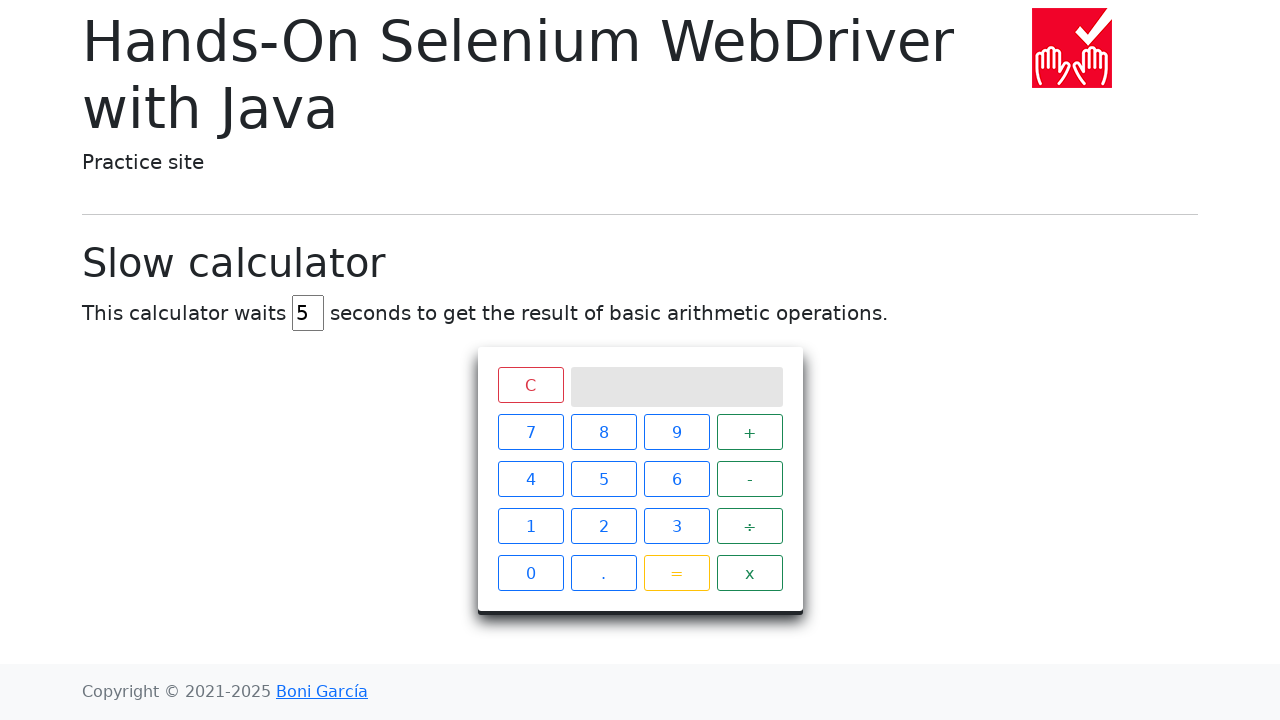

Set viewport size to 1920x1080
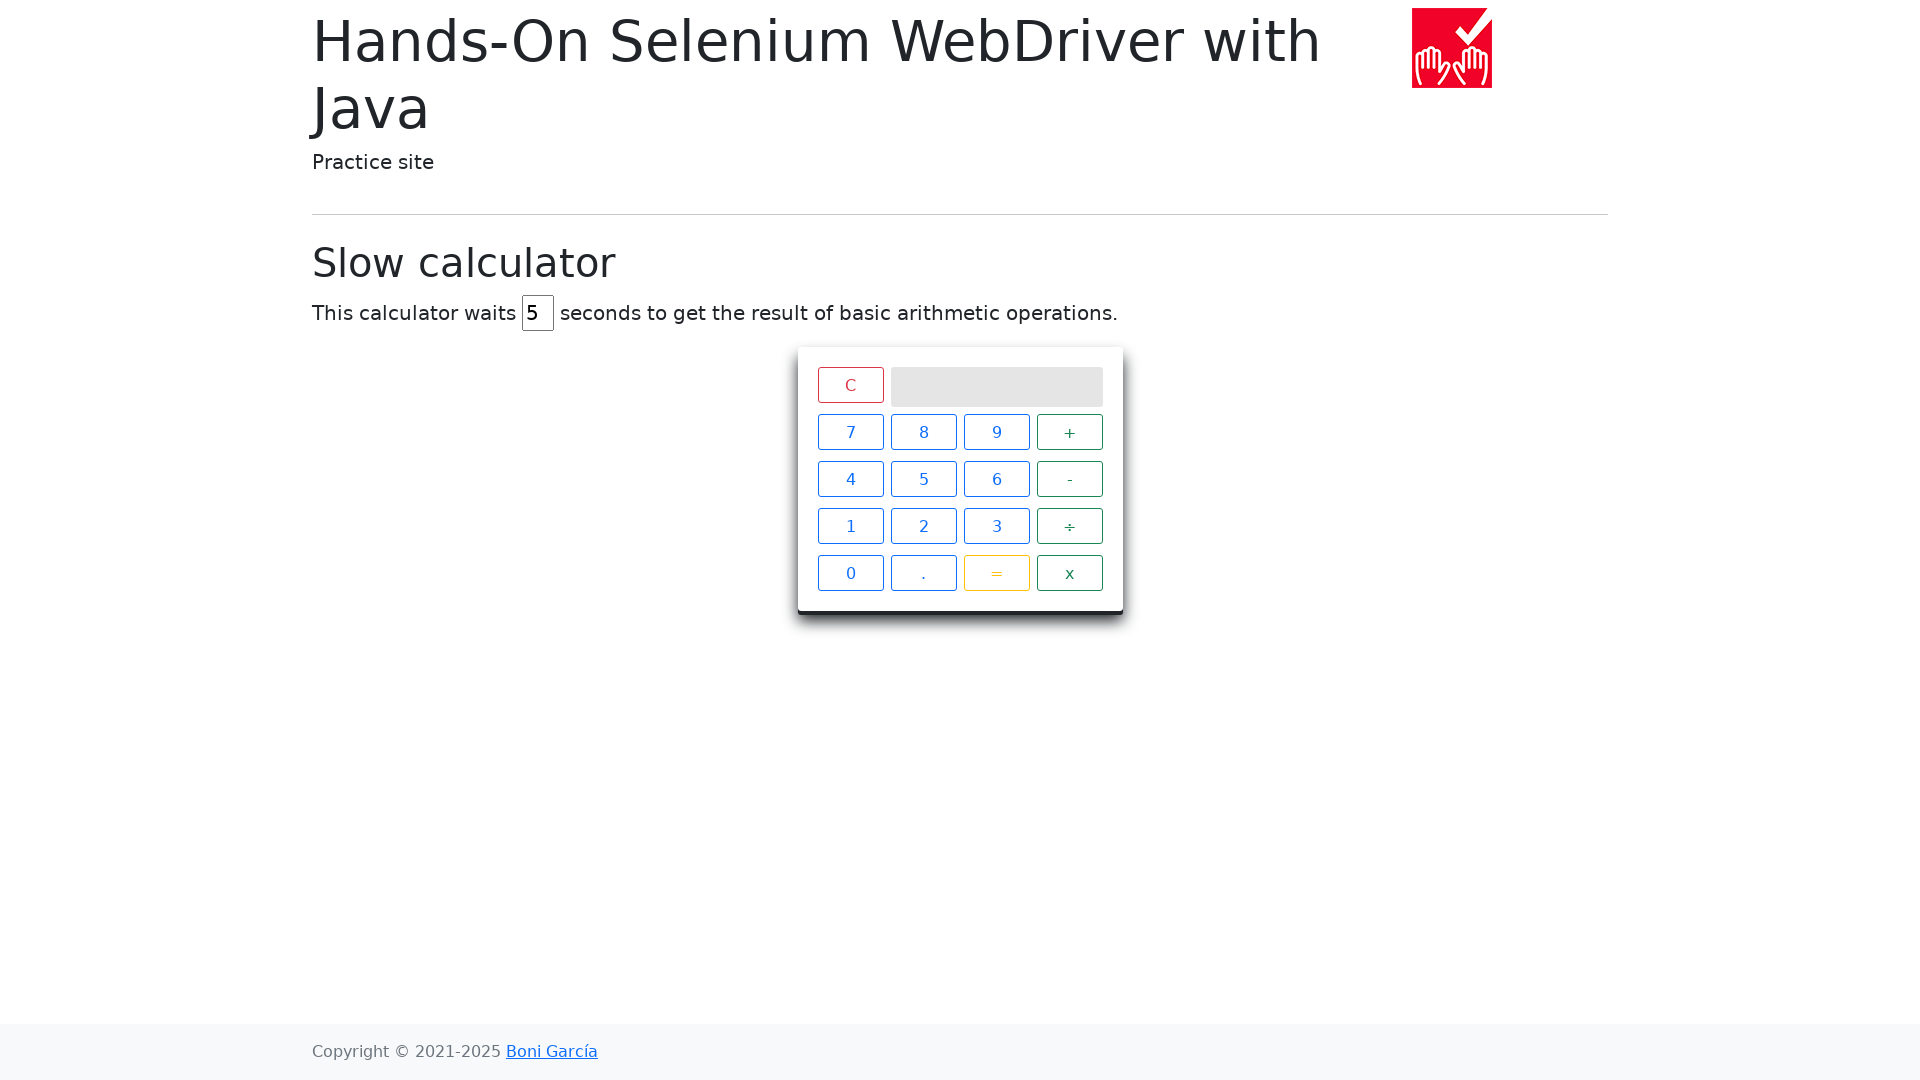

Cleared delay field on #delay
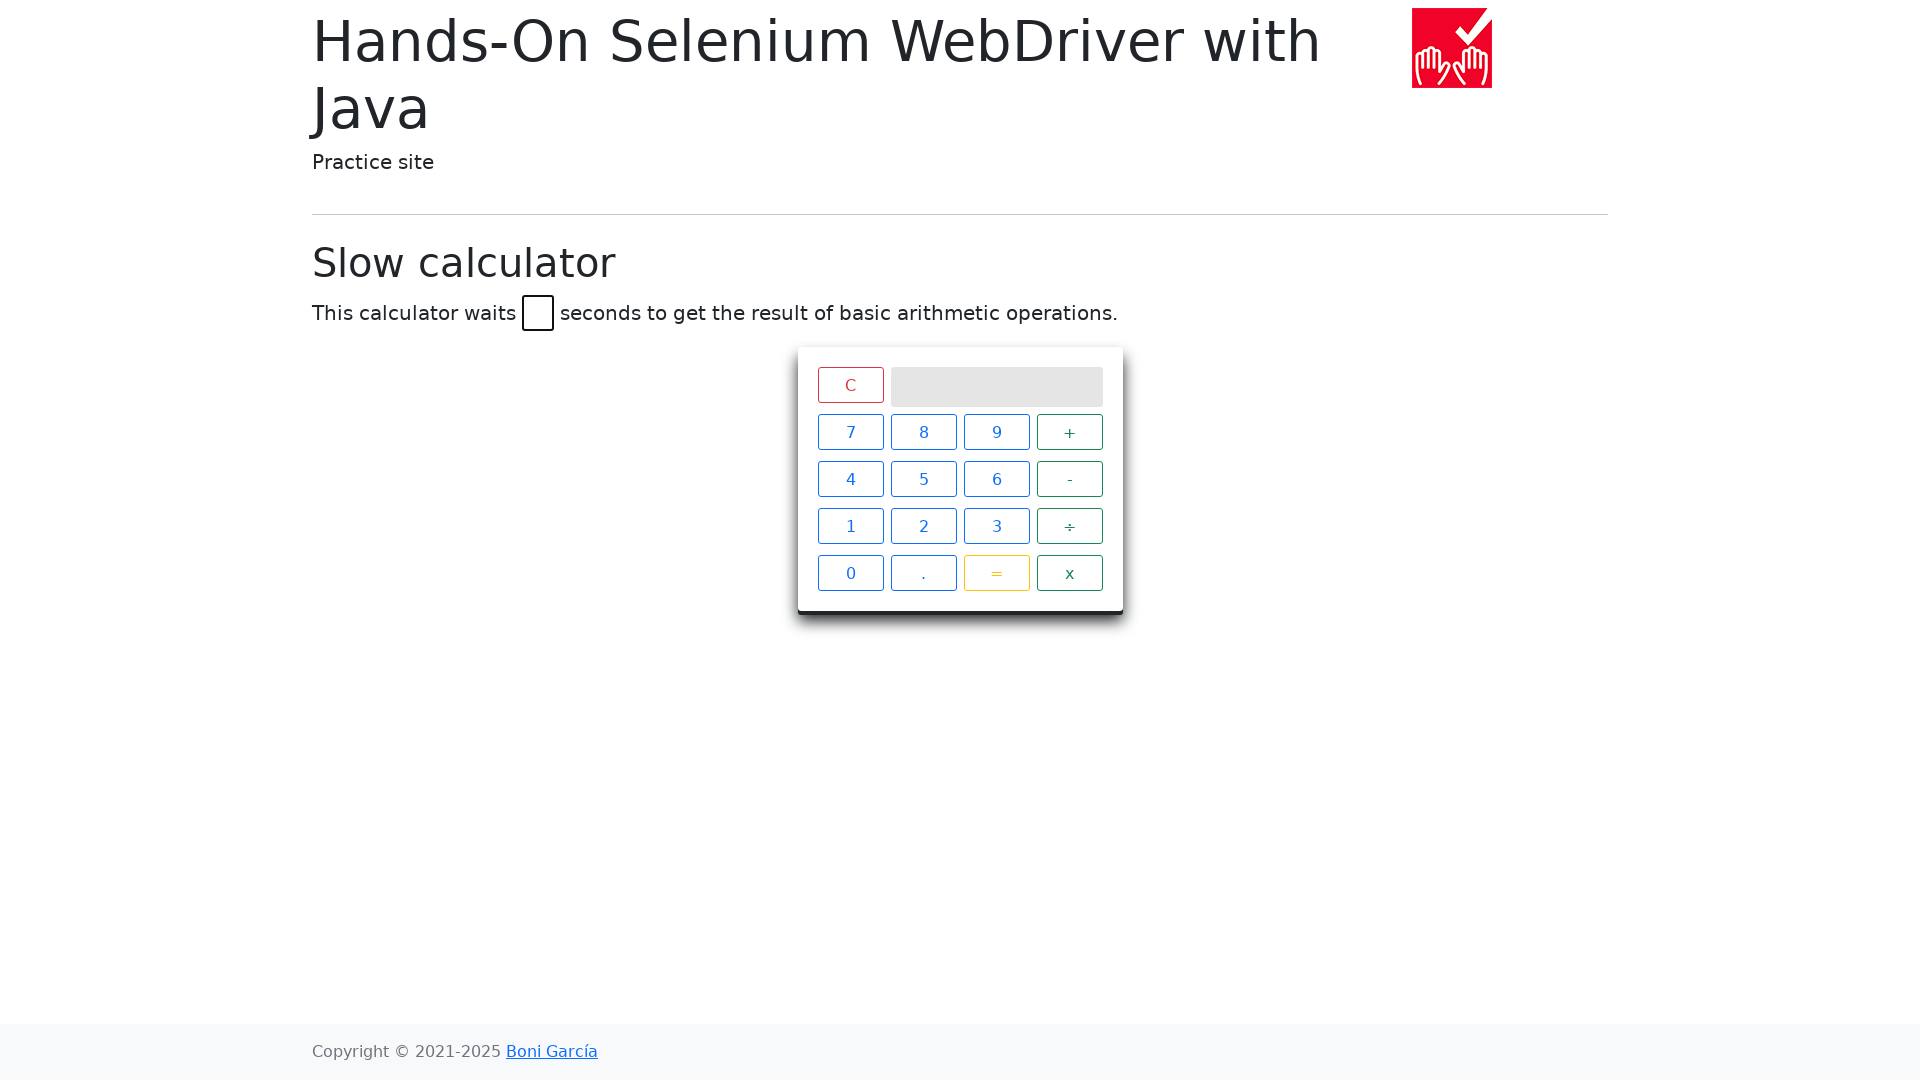

Set delay to 45 seconds on #delay
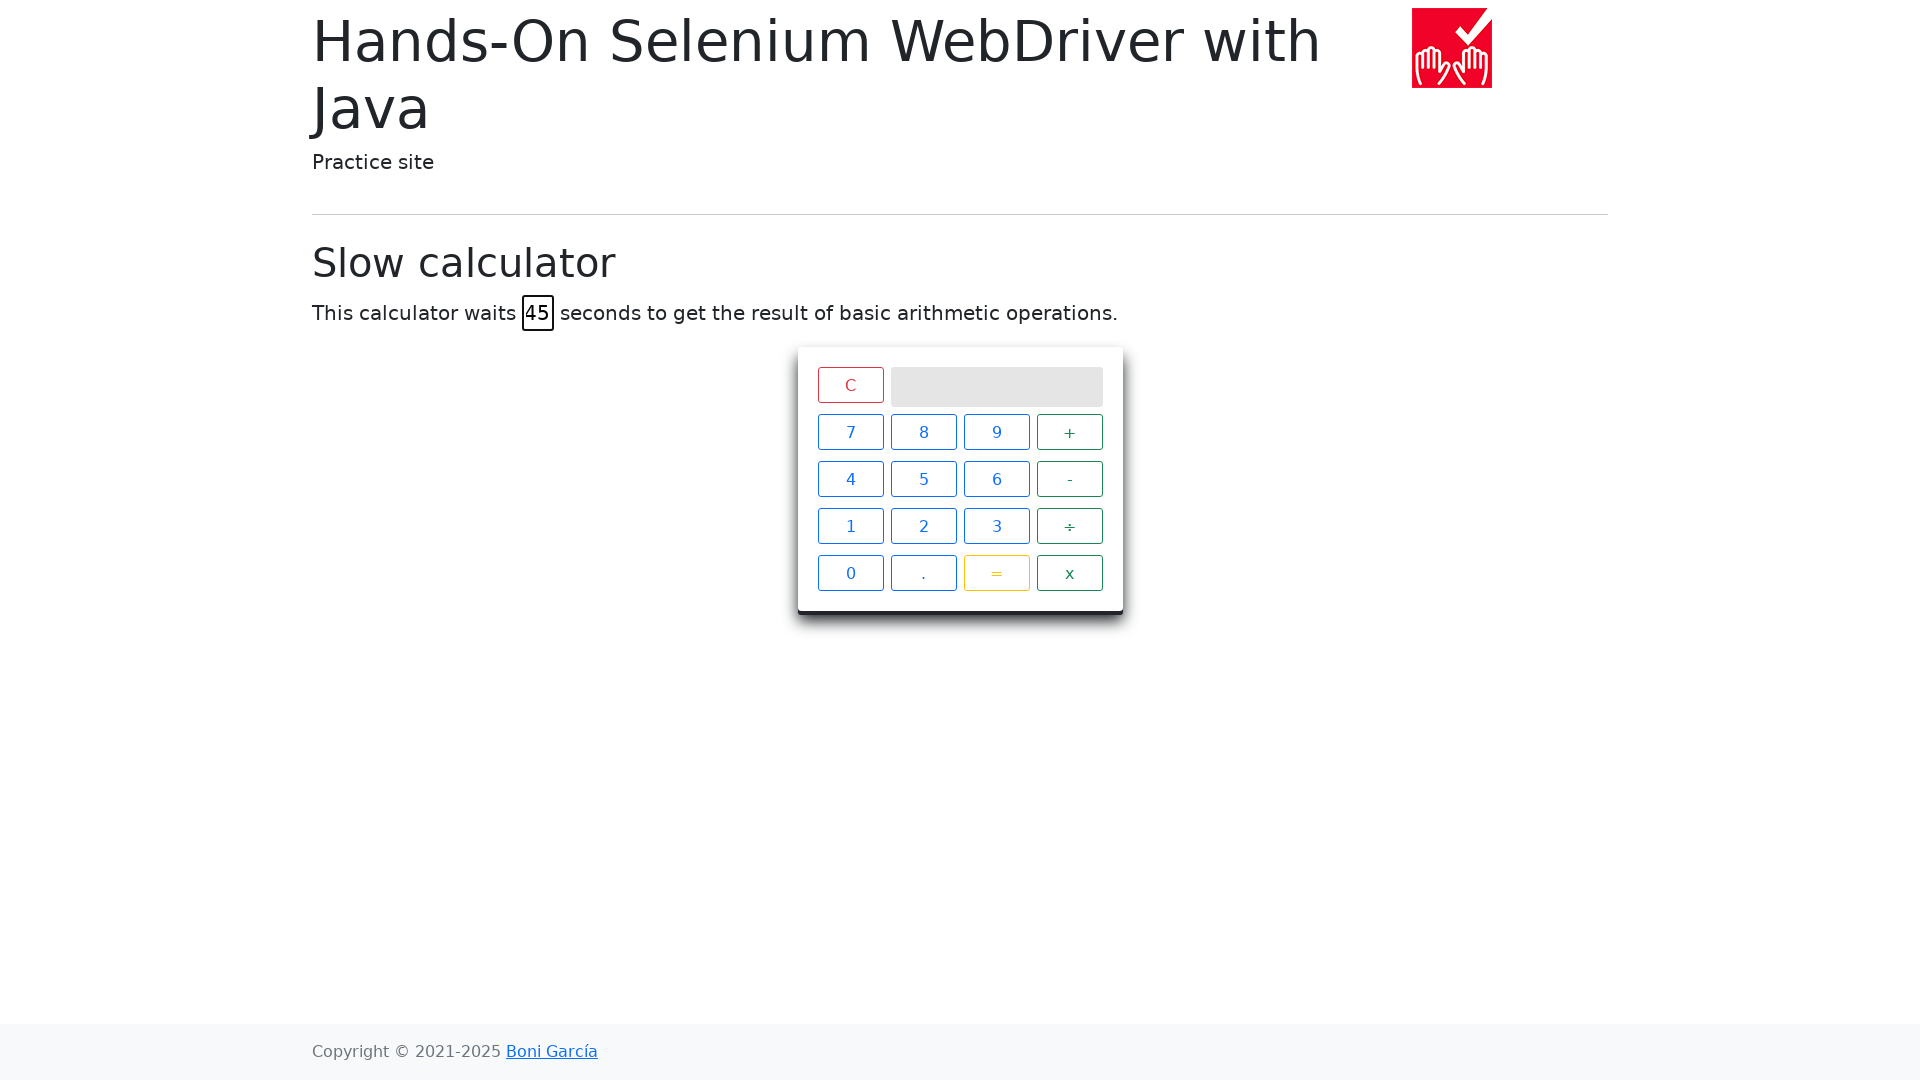

Clicked calculator button '7' at (850, 432) on xpath=//span[text()='7']
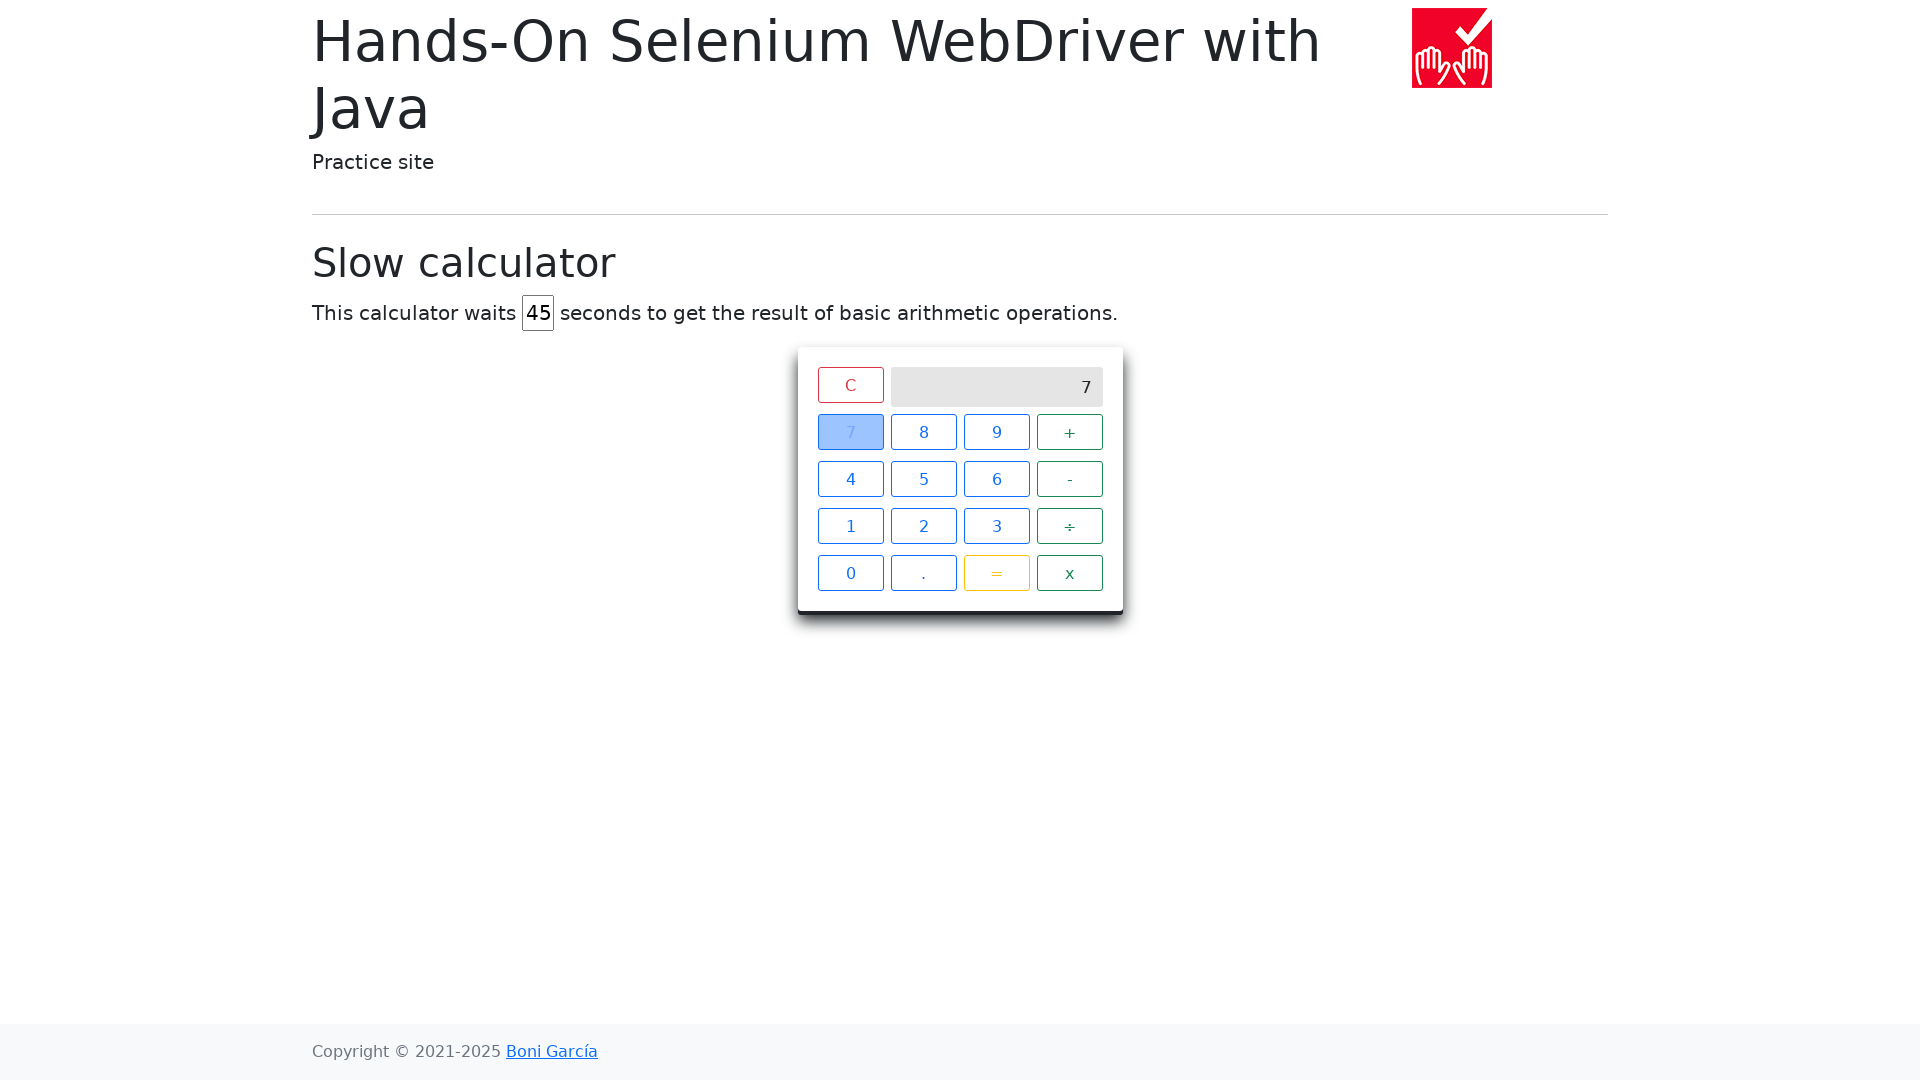

Clicked calculator button '+' at (1070, 432) on xpath=//span[text()='+']
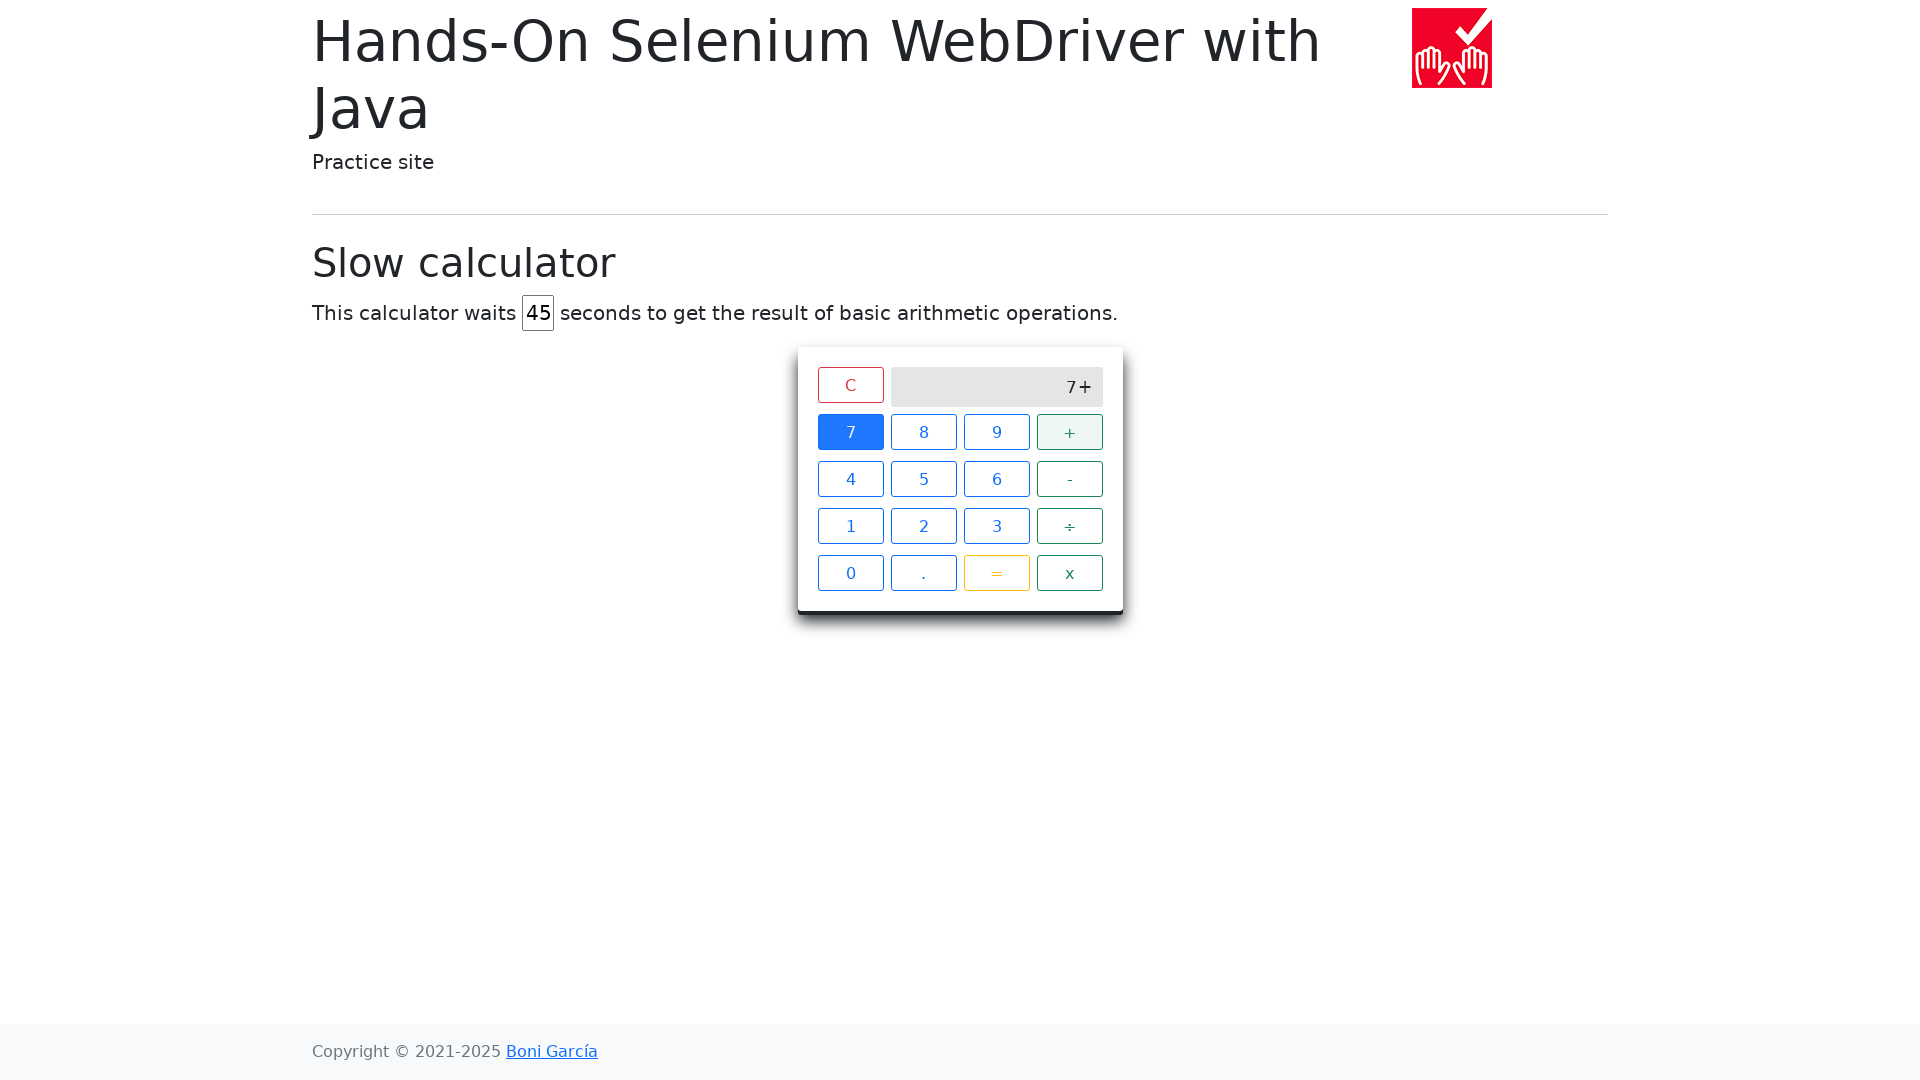

Clicked calculator button '8' at (924, 432) on xpath=//span[text()='8']
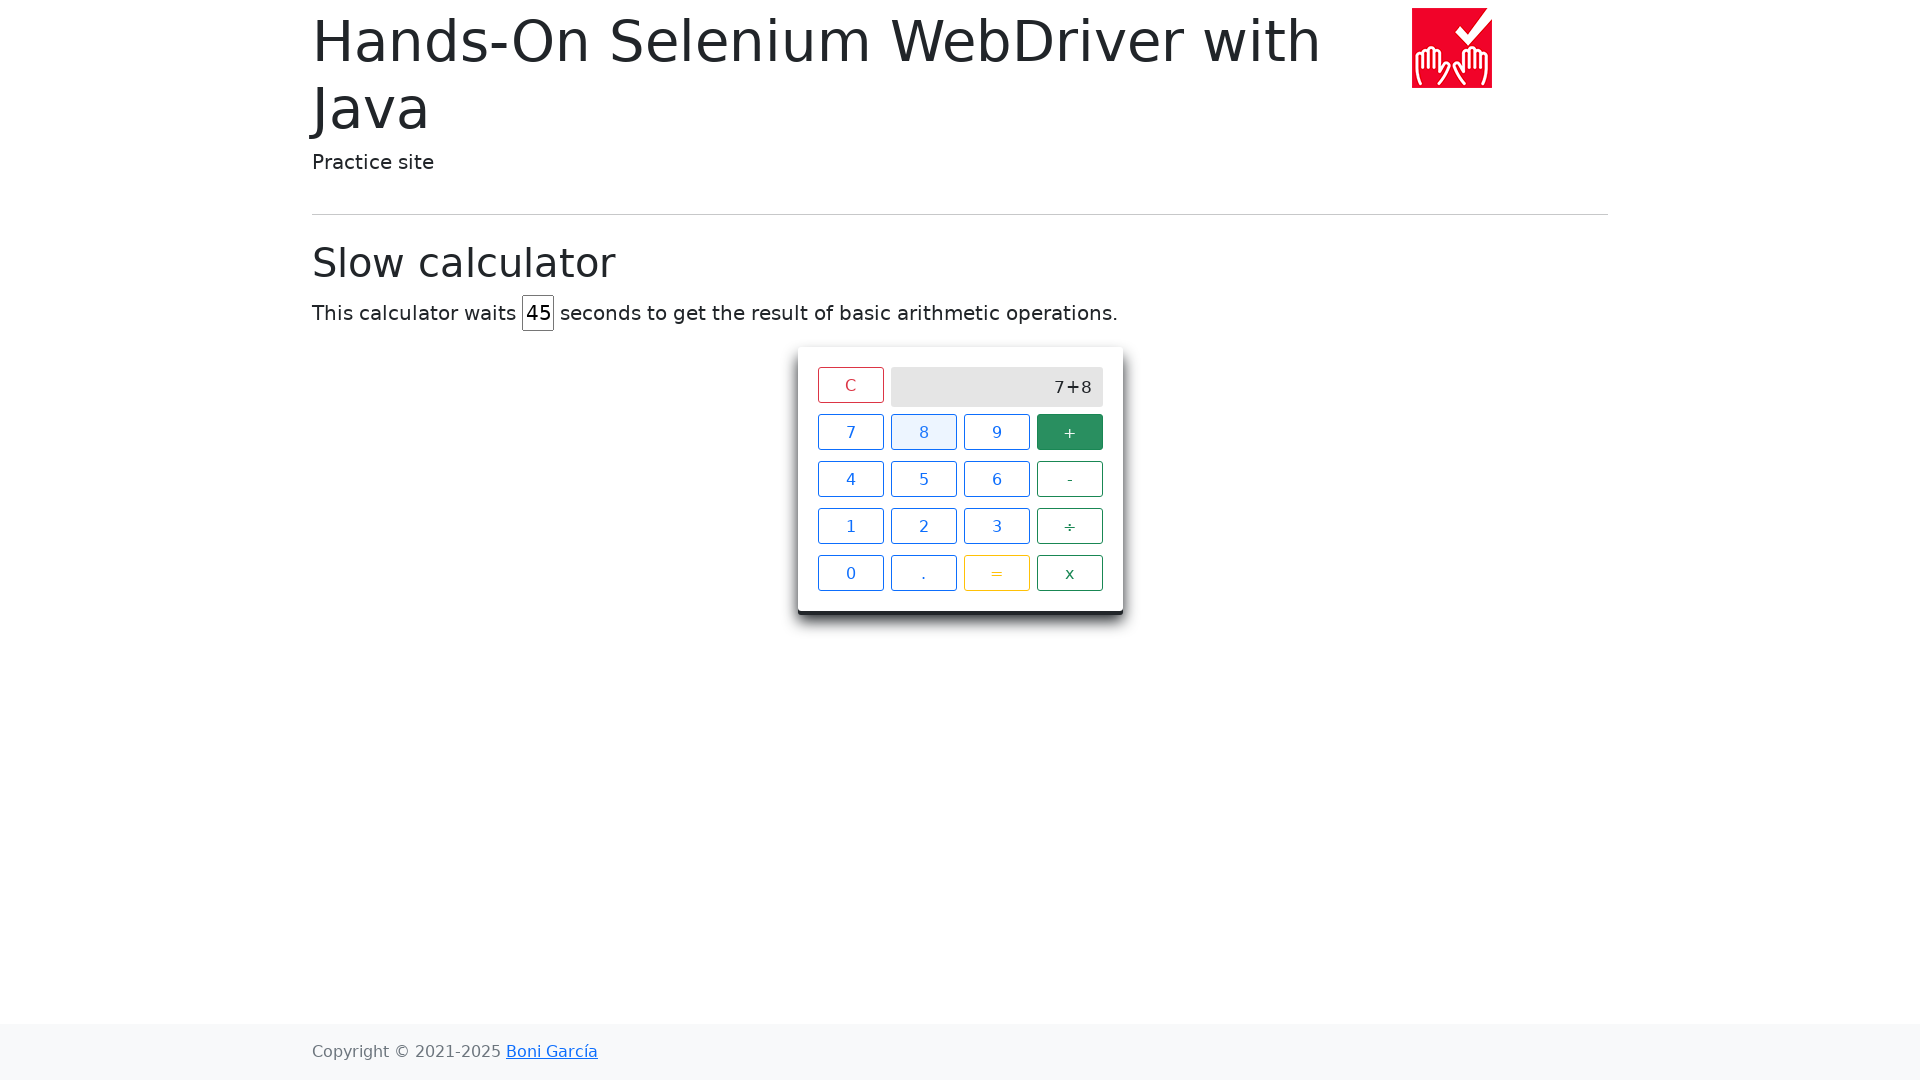

Clicked calculator button '=' to execute calculation at (996, 573) on xpath=//span[text()='=']
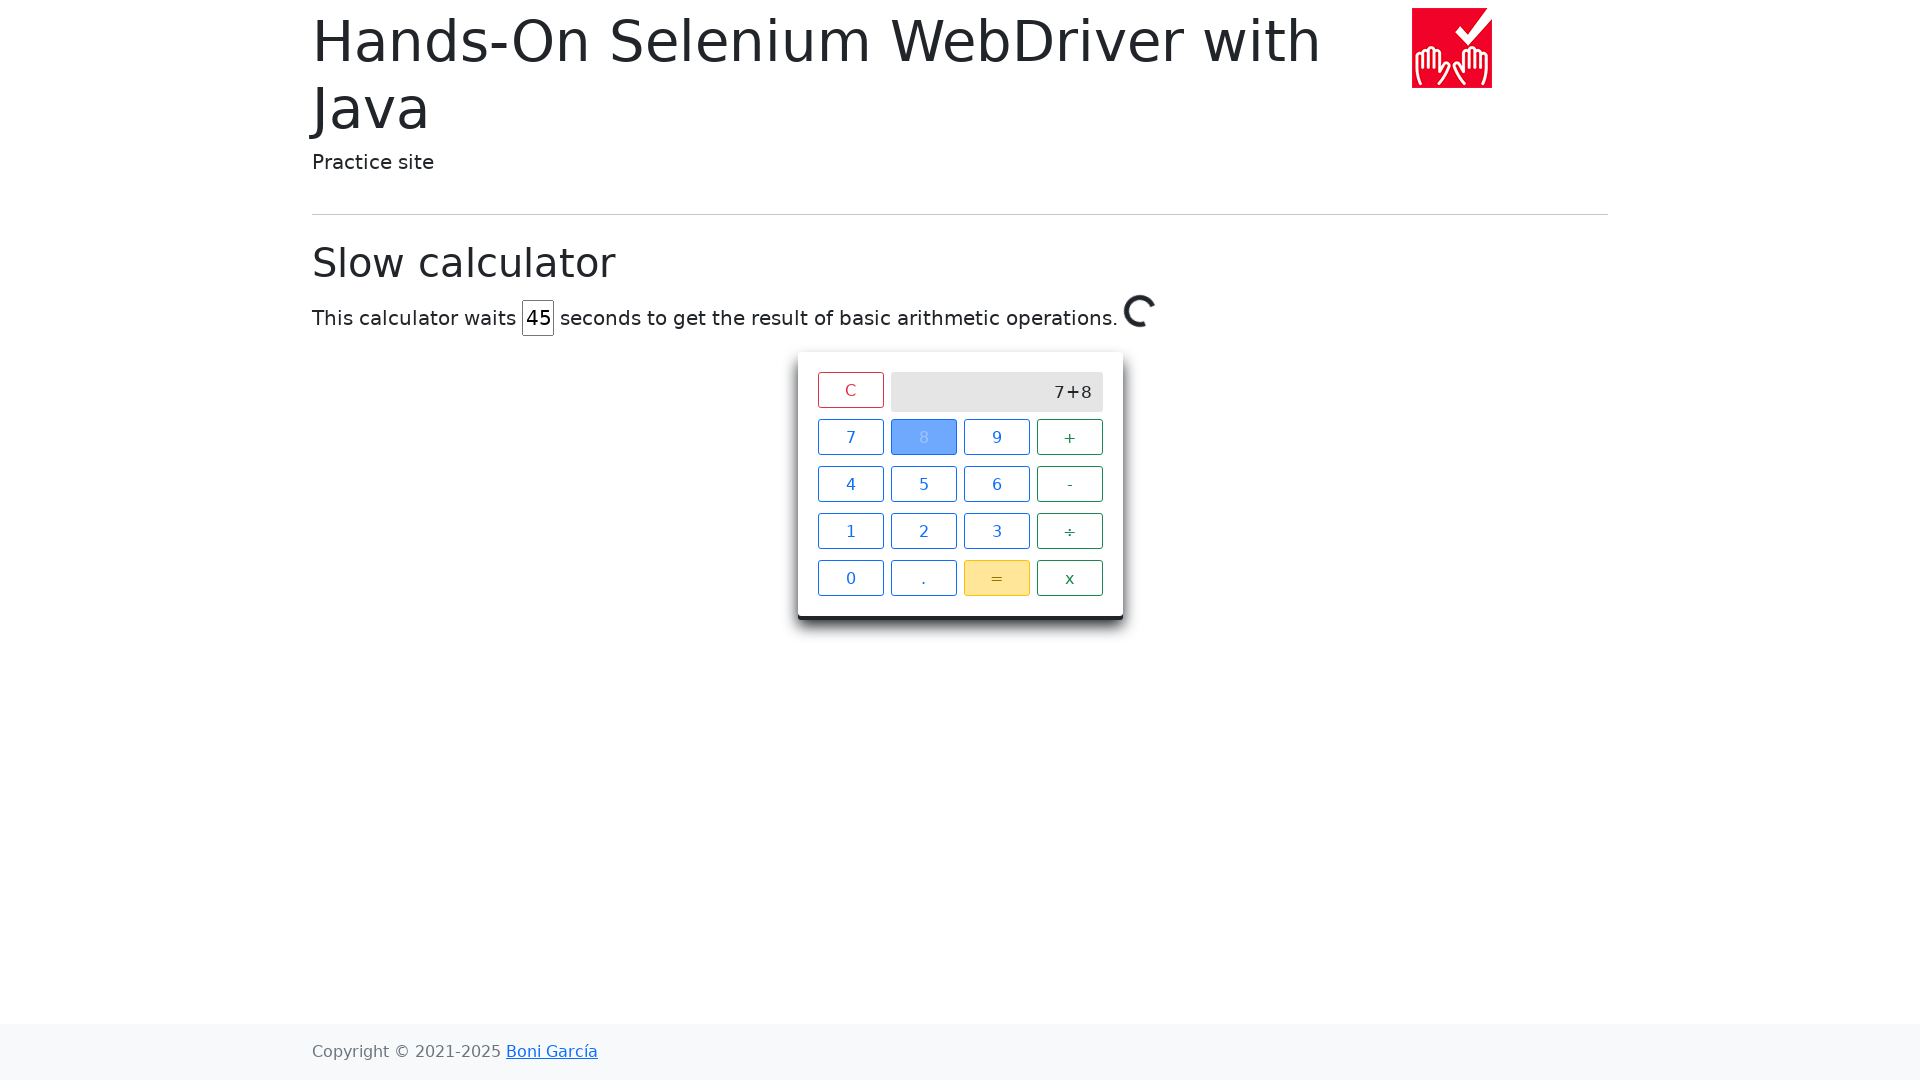

Verified calculation result equals 15
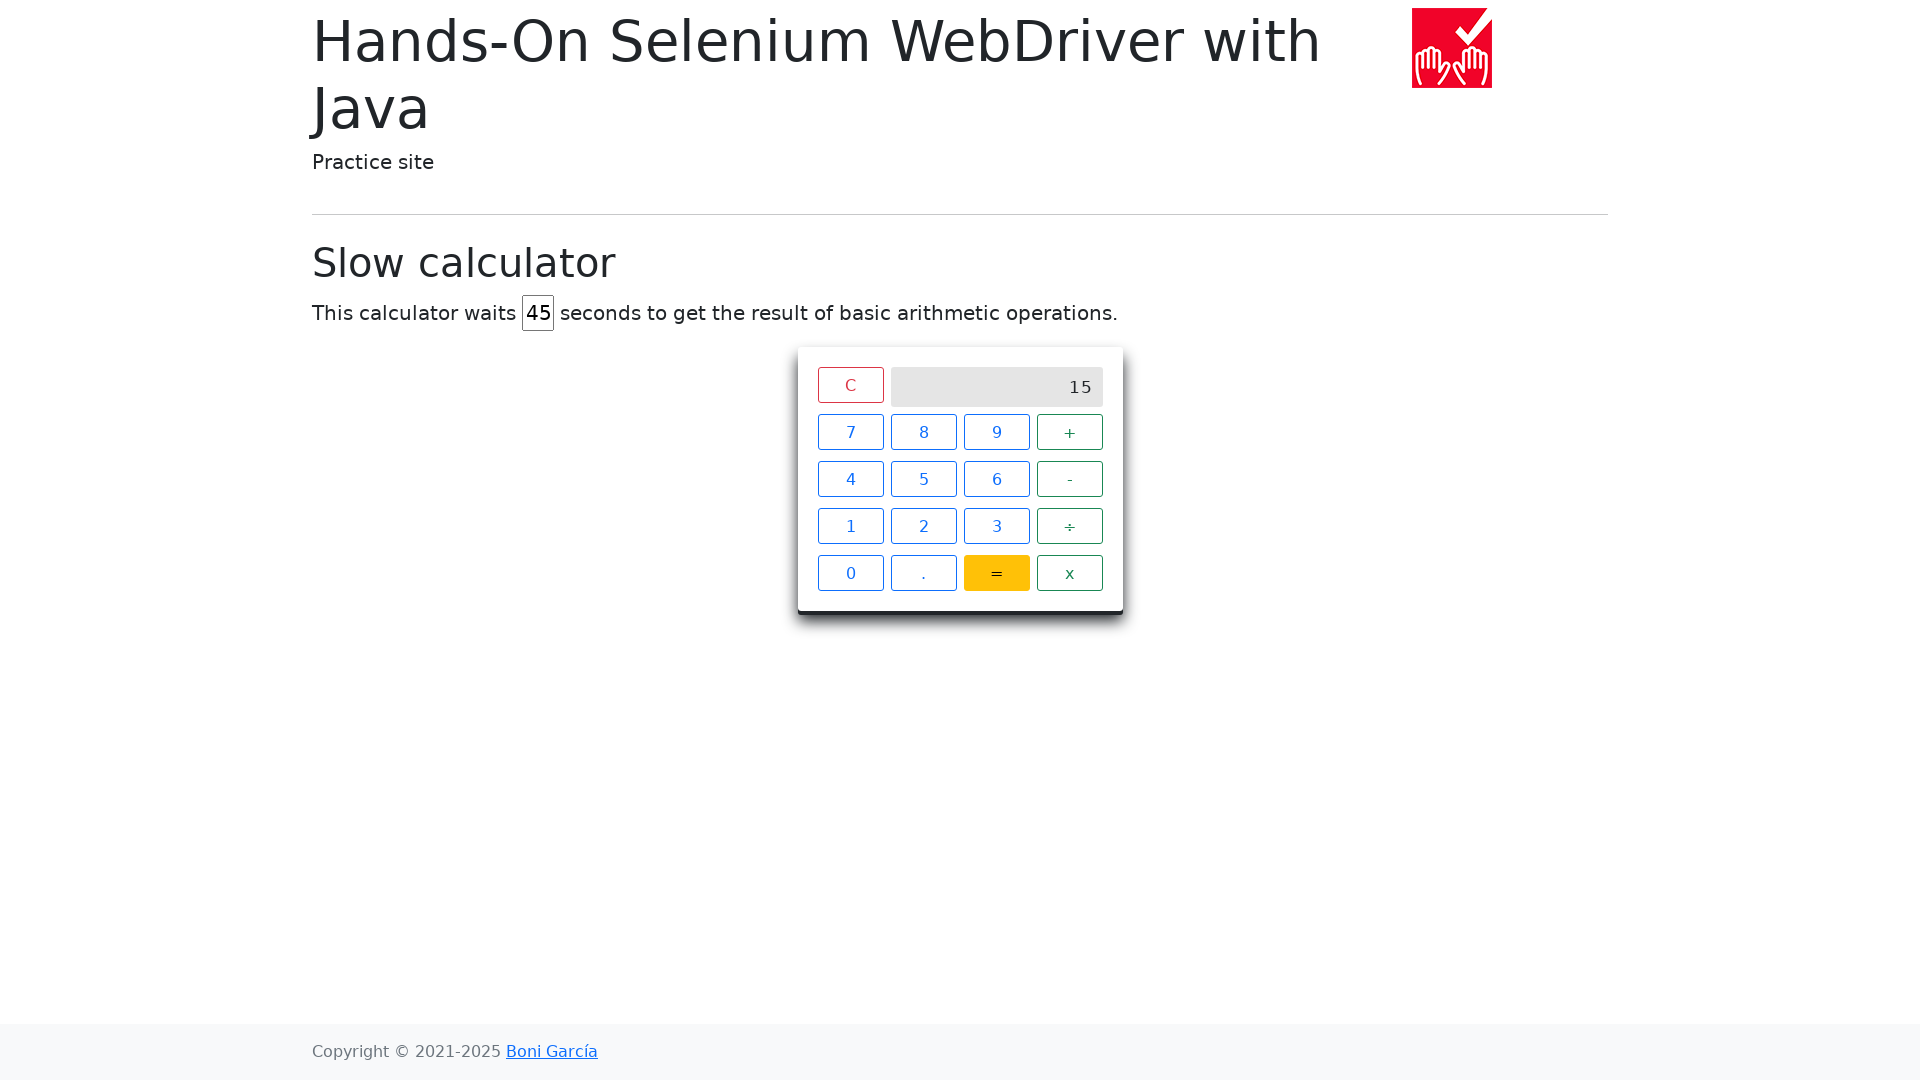

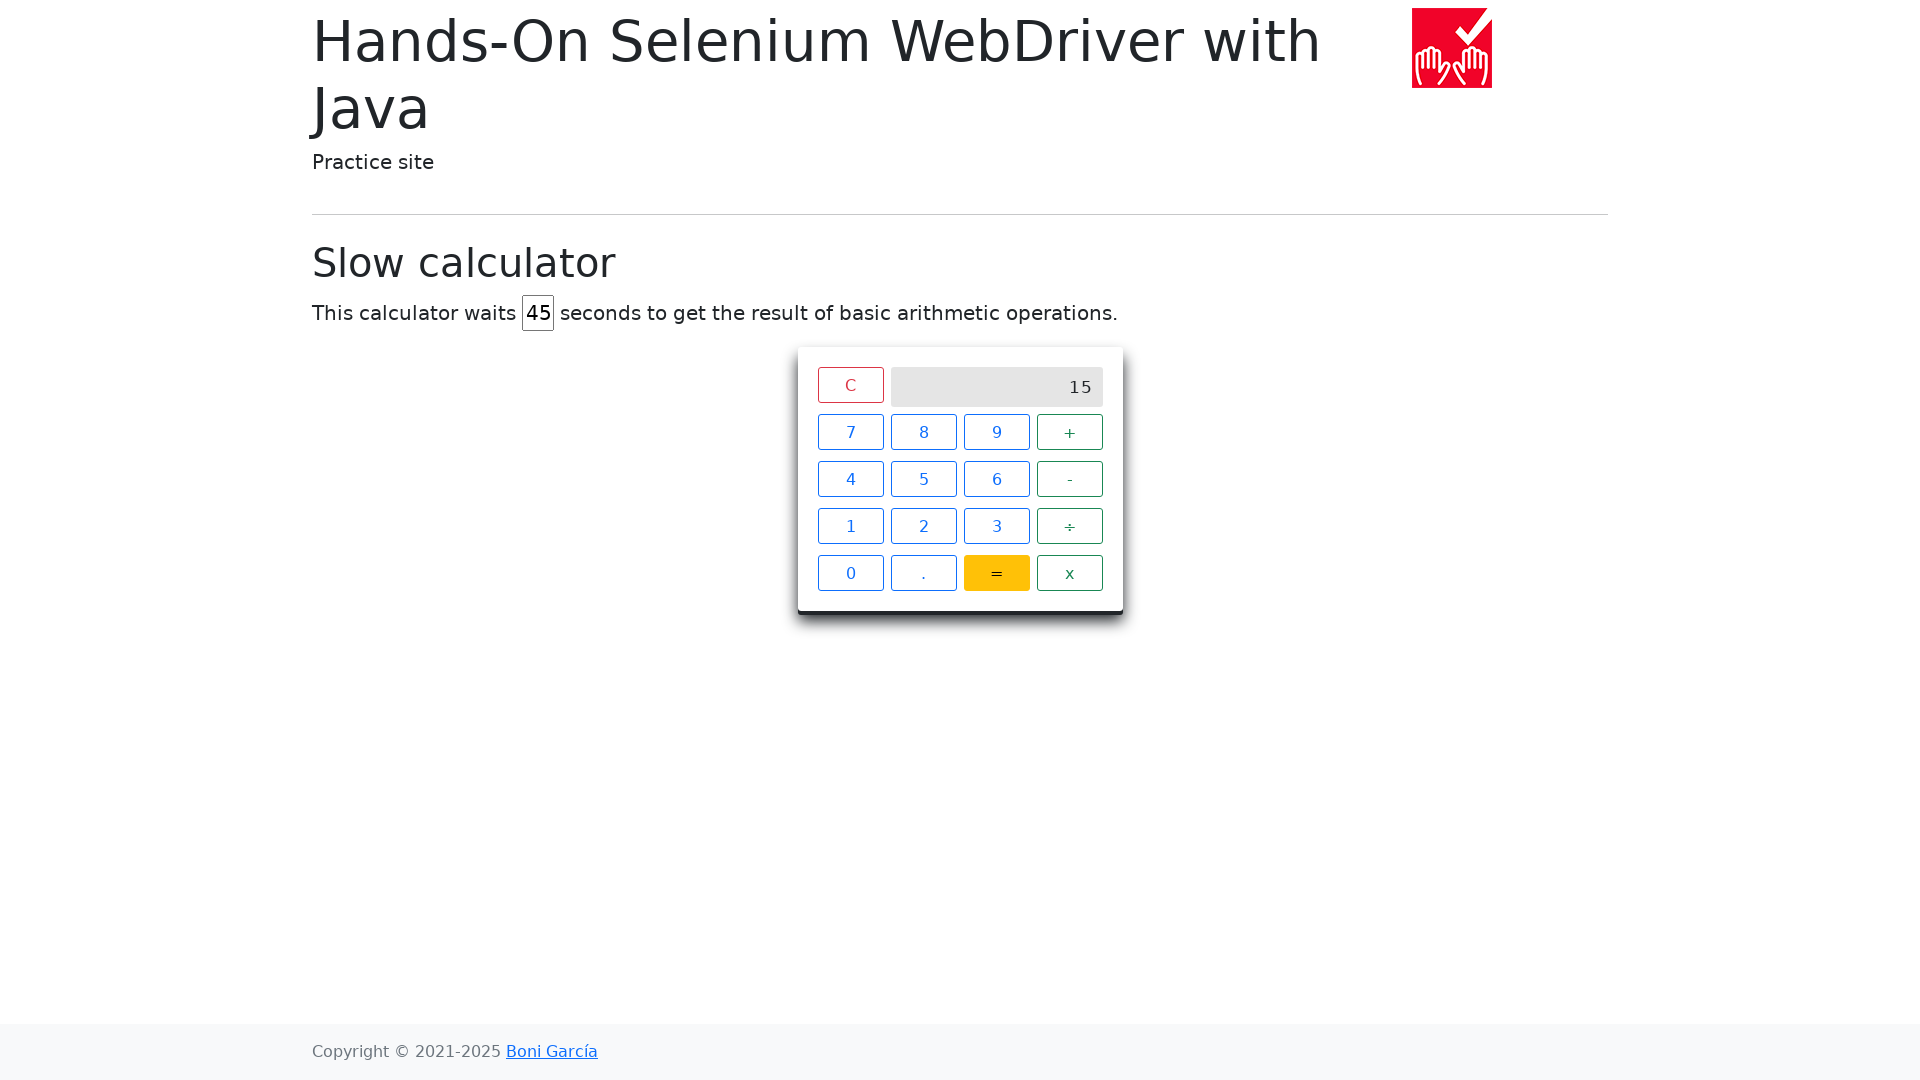